Tests iframe switching functionality by navigating to a frames demo page, switching to an iframe named "frame1", locating a heading element within the frame, and then switching back to the default content.

Starting URL: https://demoqa.com/frames

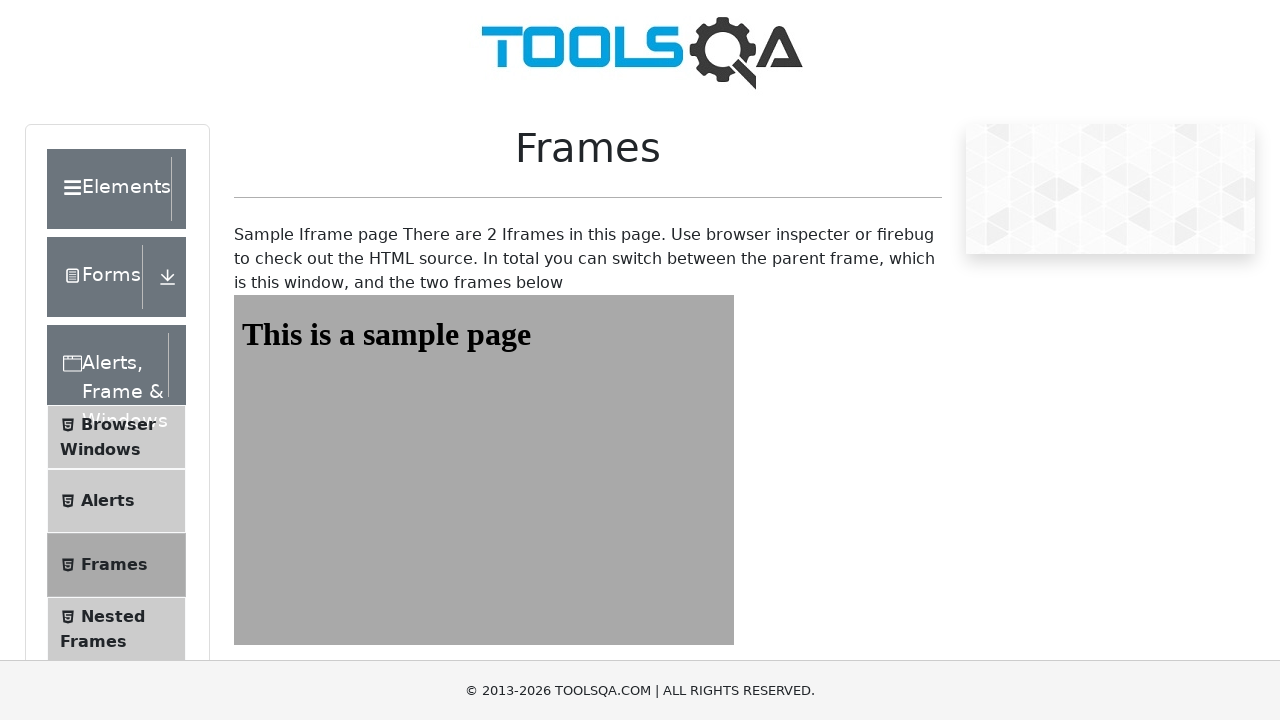

Navigated to frames demo page
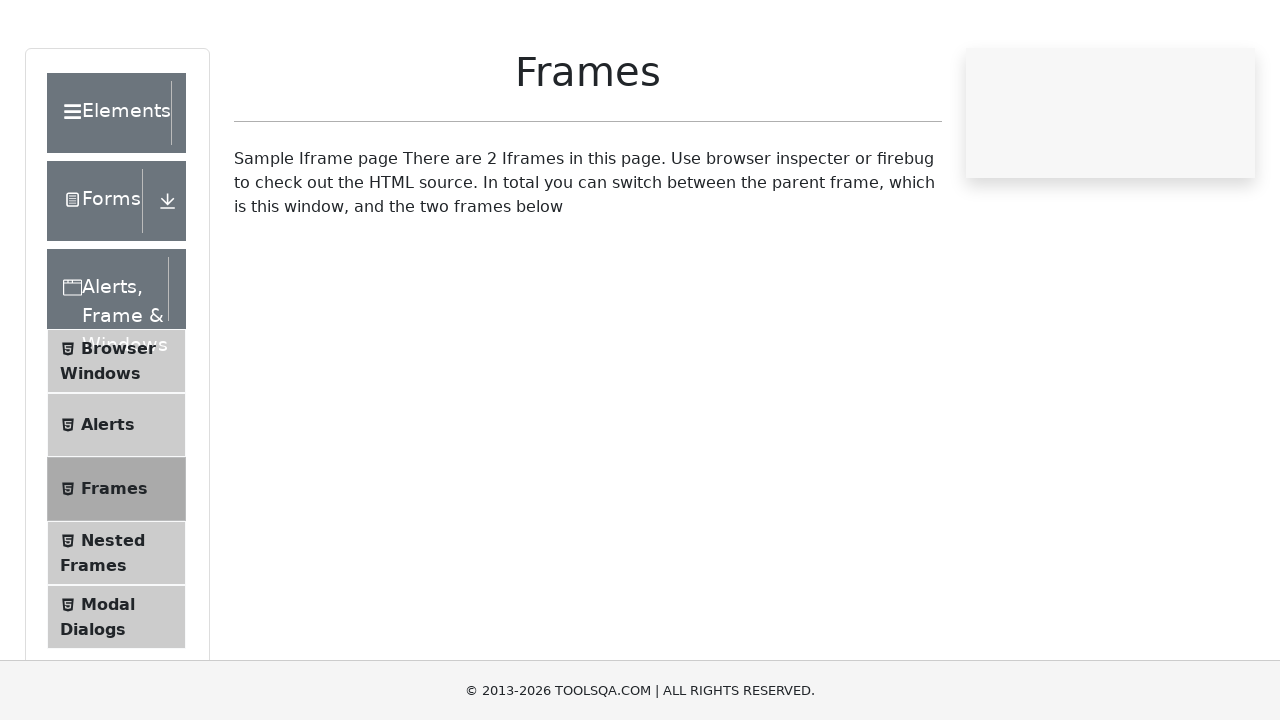

Switched to iframe named 'frame1'
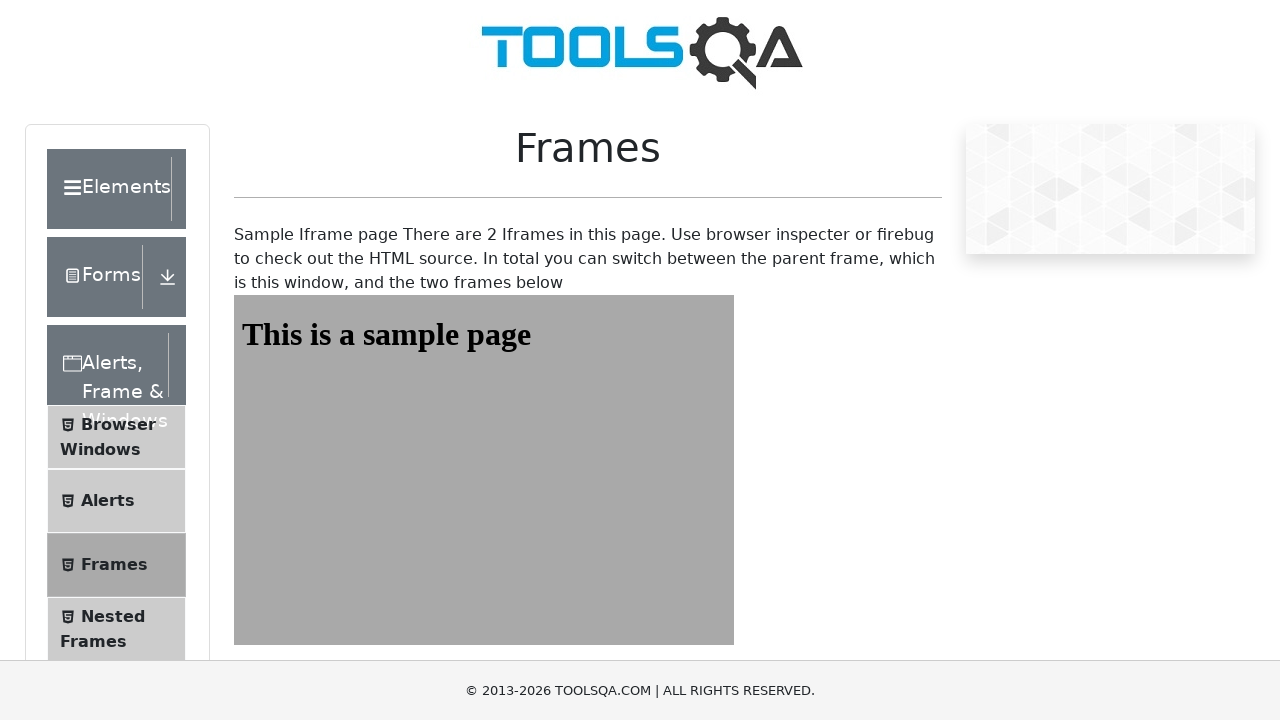

Located heading element within the frame
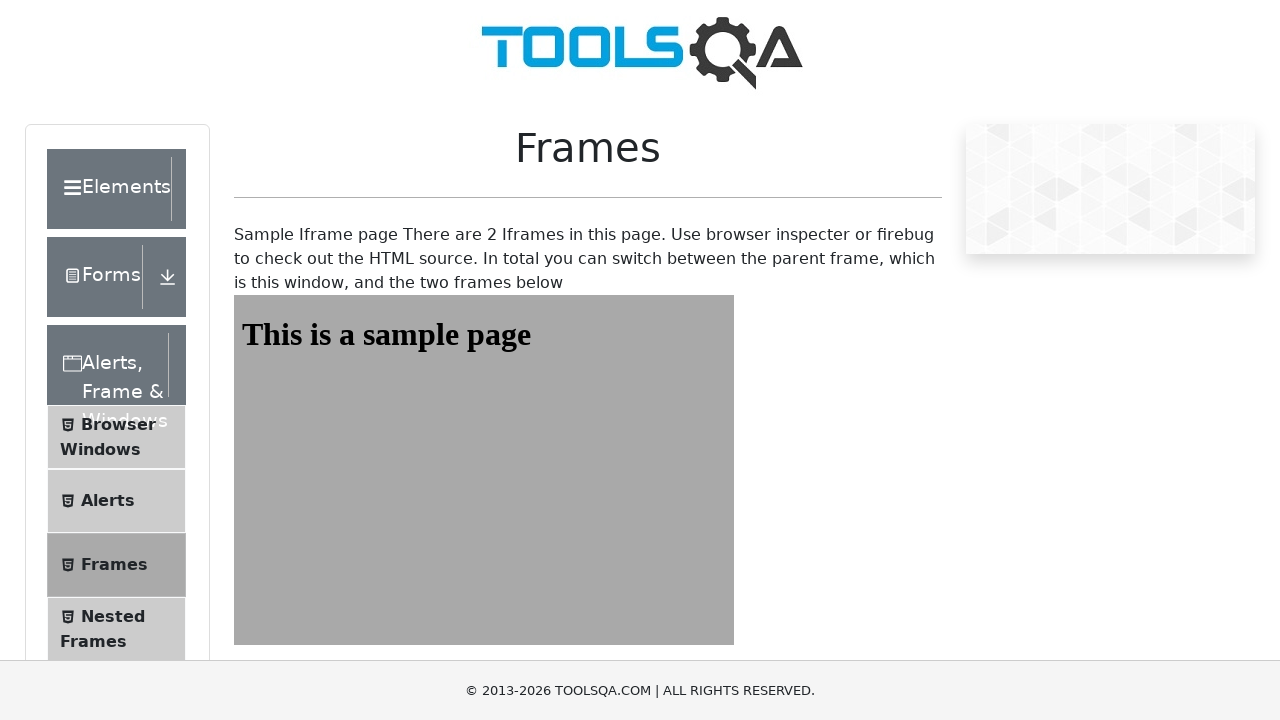

Heading element became visible
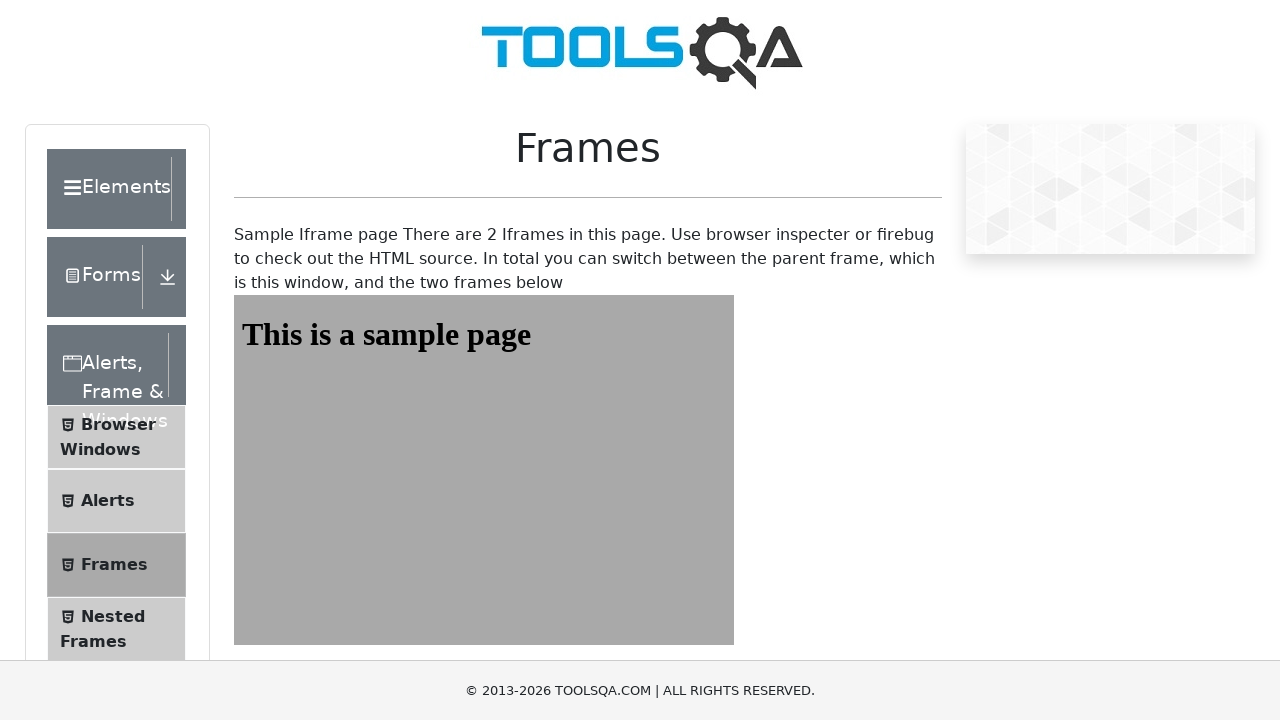

Switched back to default content and verified main page is accessible
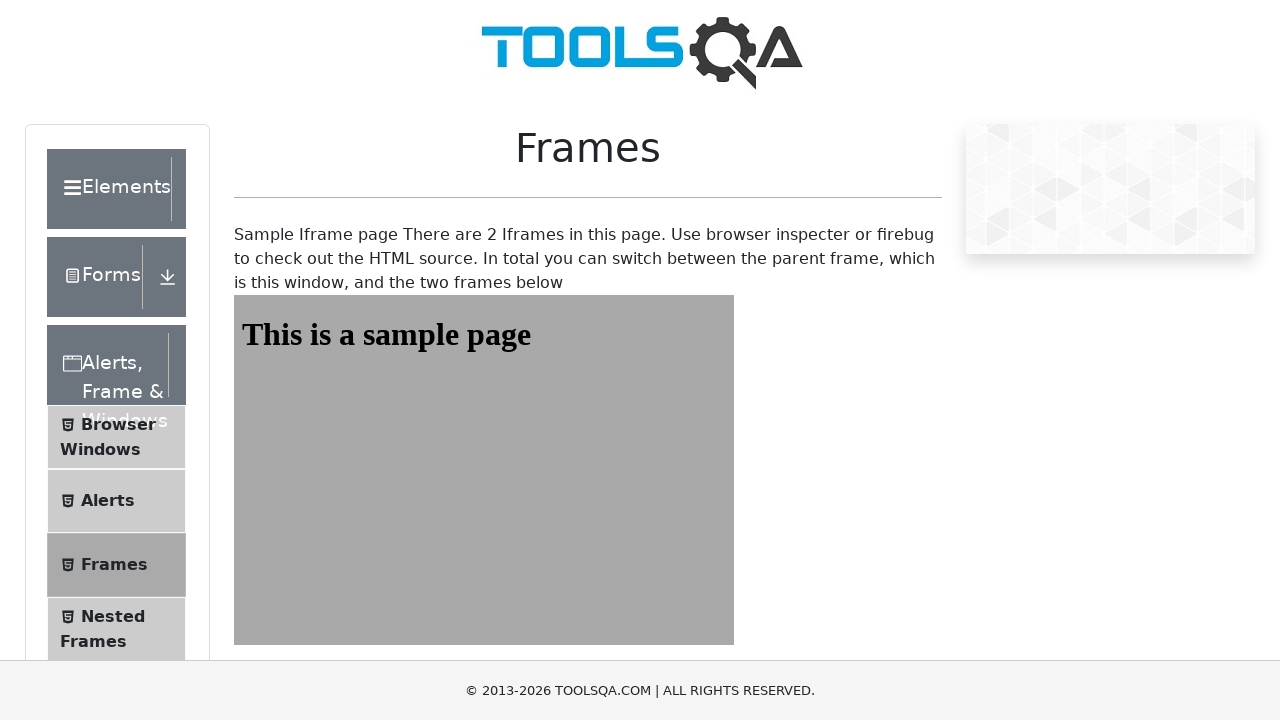

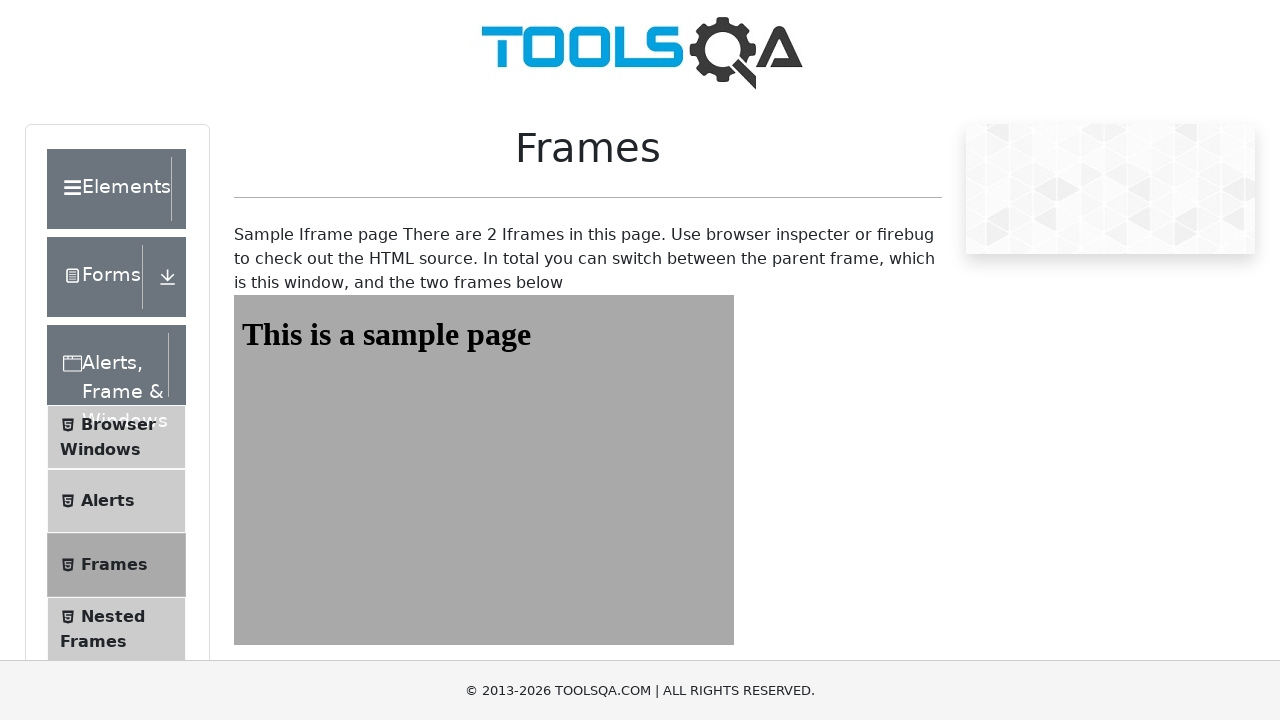